Tests dropdown selection functionality by selecting options using different methods - first by value, then by iterating through options to find and select a specific option

Starting URL: https://www.rahulshettyacademy.com/AutomationPractice/

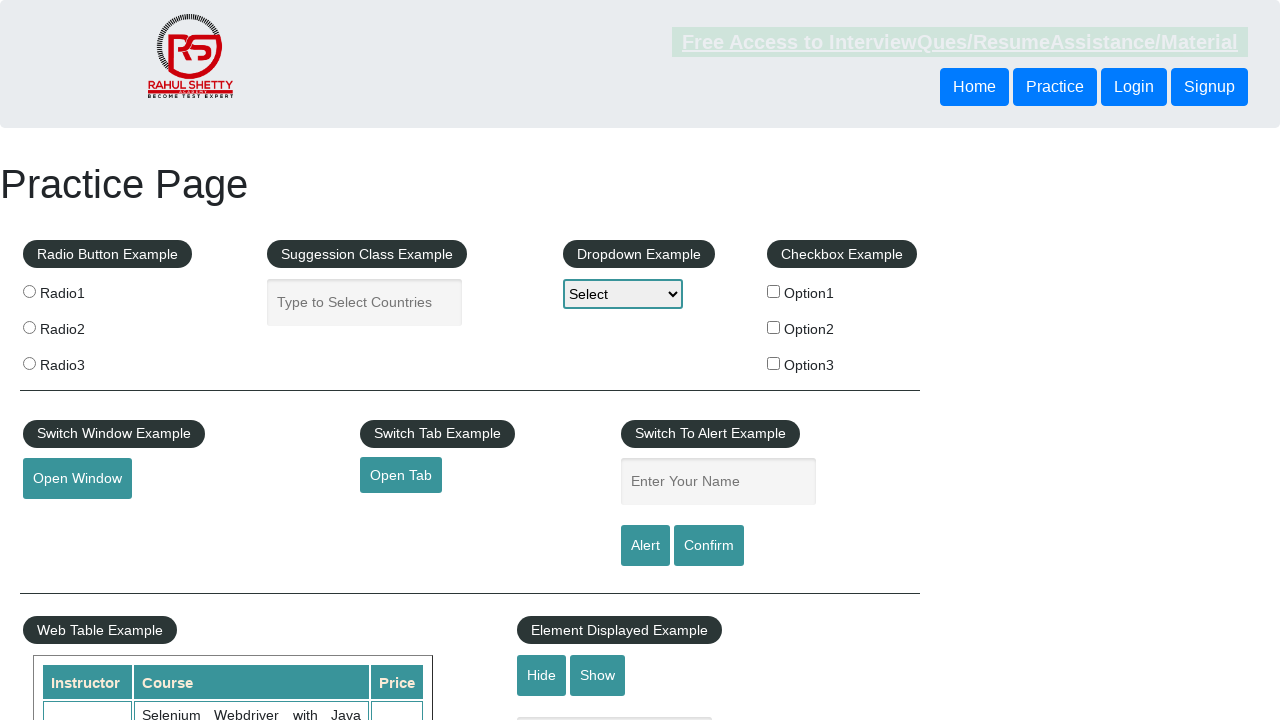

Selected 'option1' from dropdown by value on #dropdown-class-example
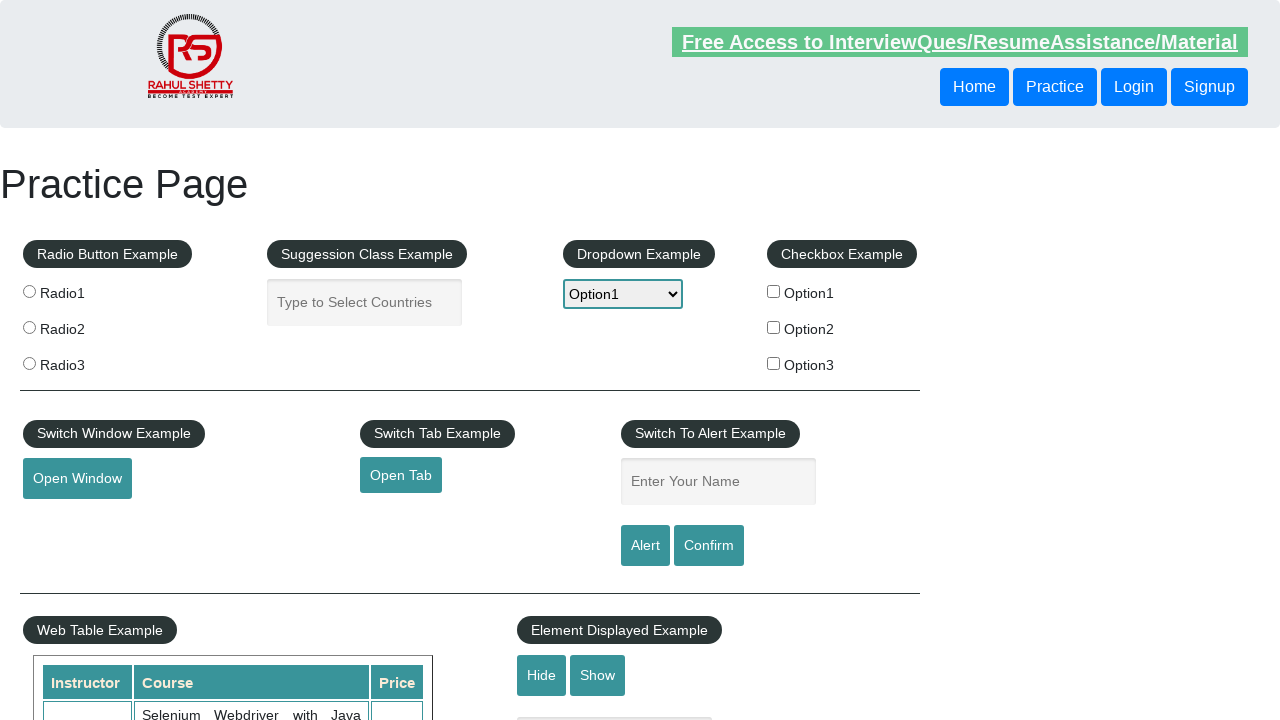

Waited 1000ms for selection to register
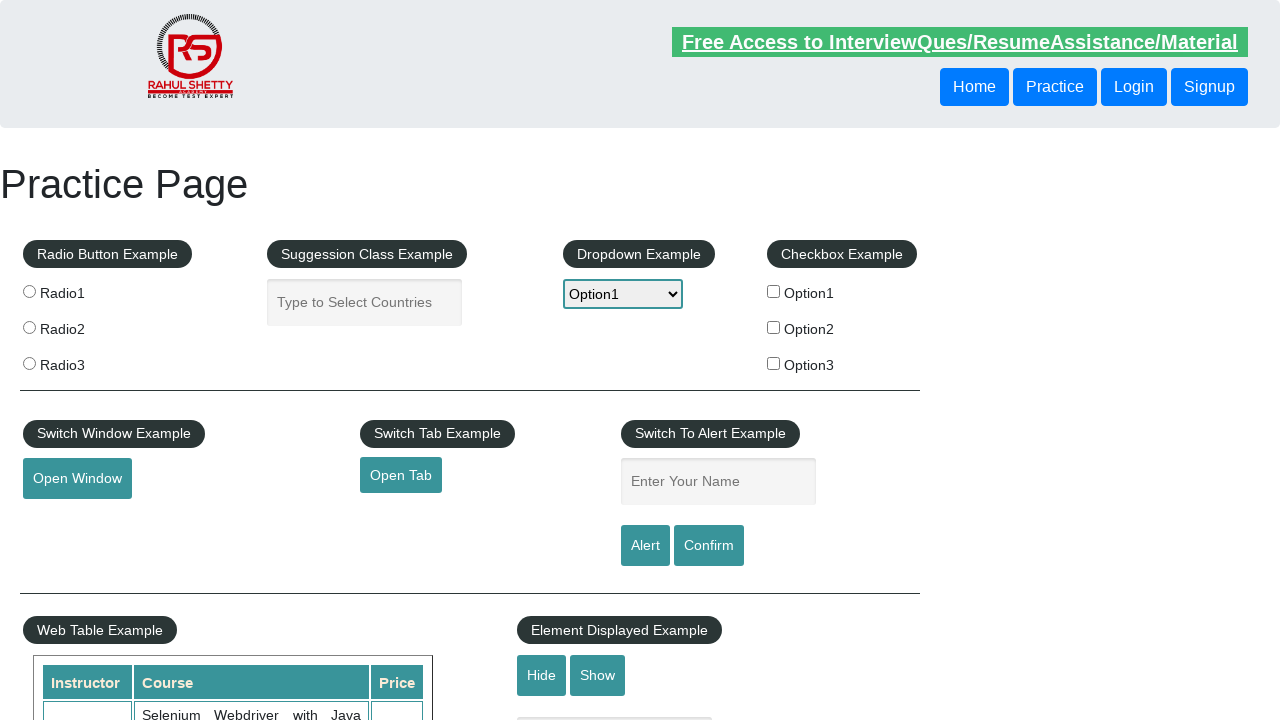

Selected 'Option3' from dropdown by label on #dropdown-class-example
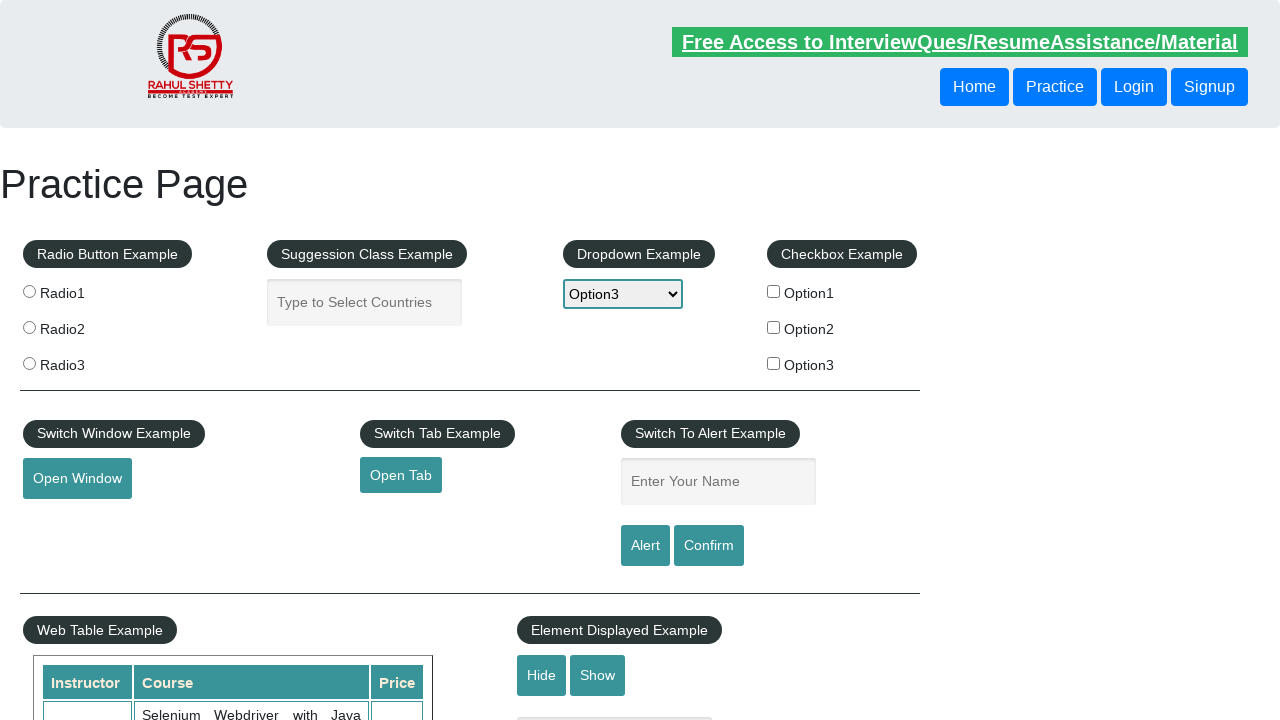

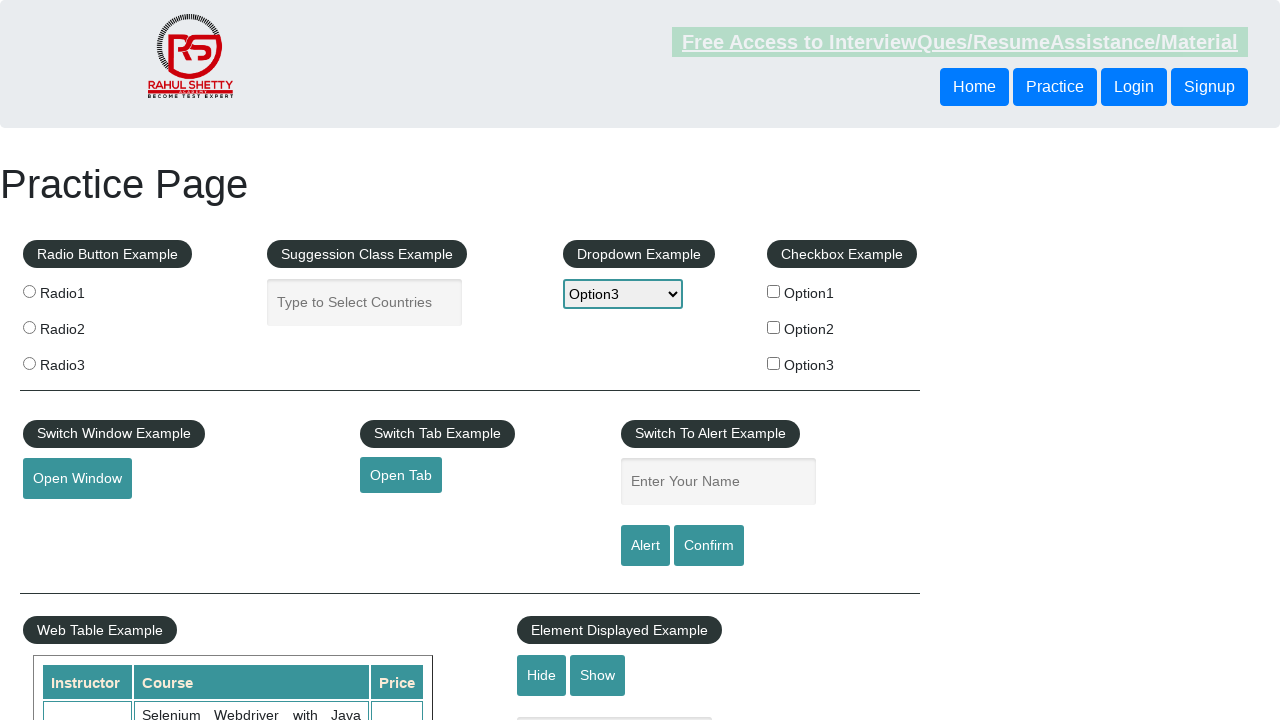